Tests checkbox functionality by selecting all unselected checkboxes on a Selenium practice page

Starting URL: https://www.tutorialspoint.com/selenium/practice/selenium_automation_practice.php

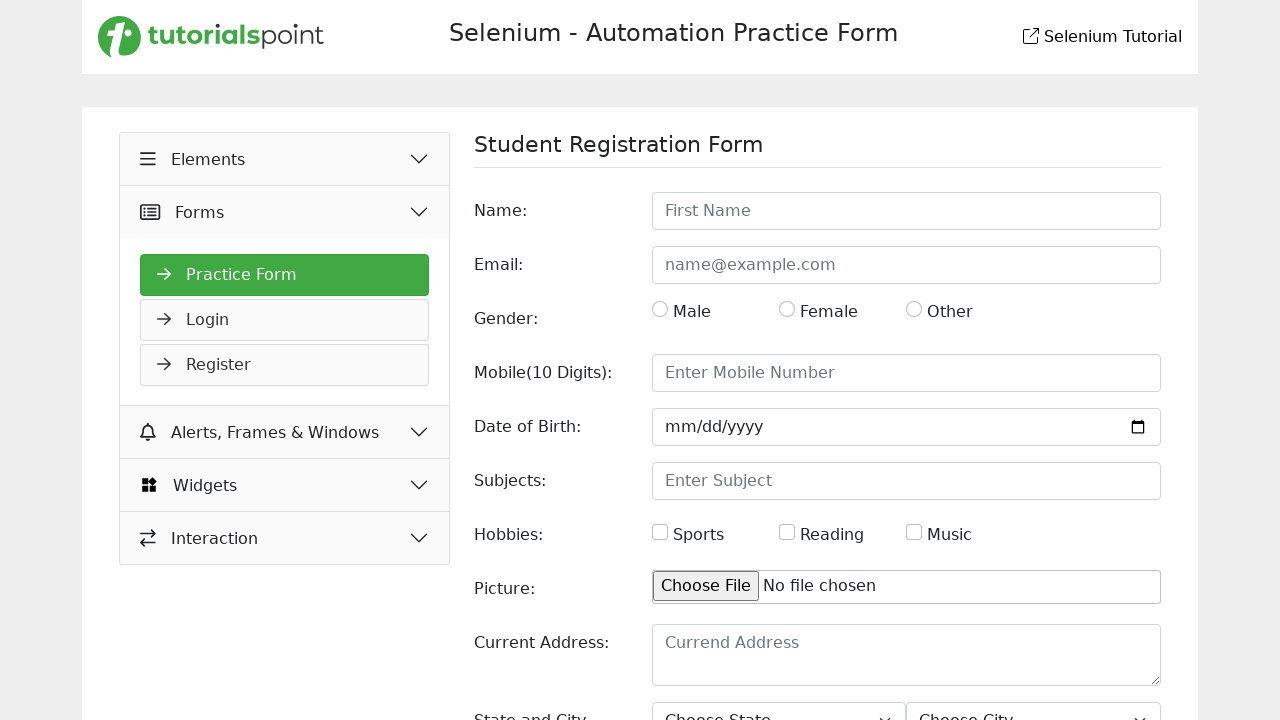

Navigated to Selenium practice page
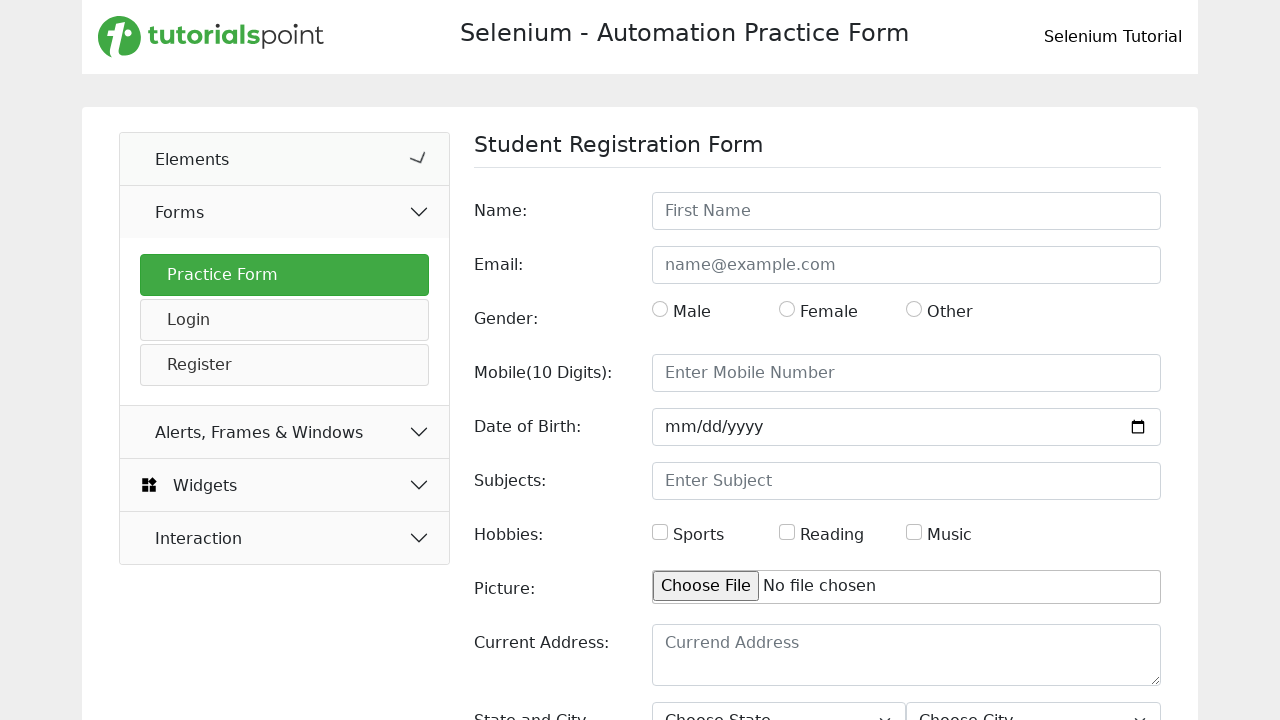

Located all checkbox elements on the page
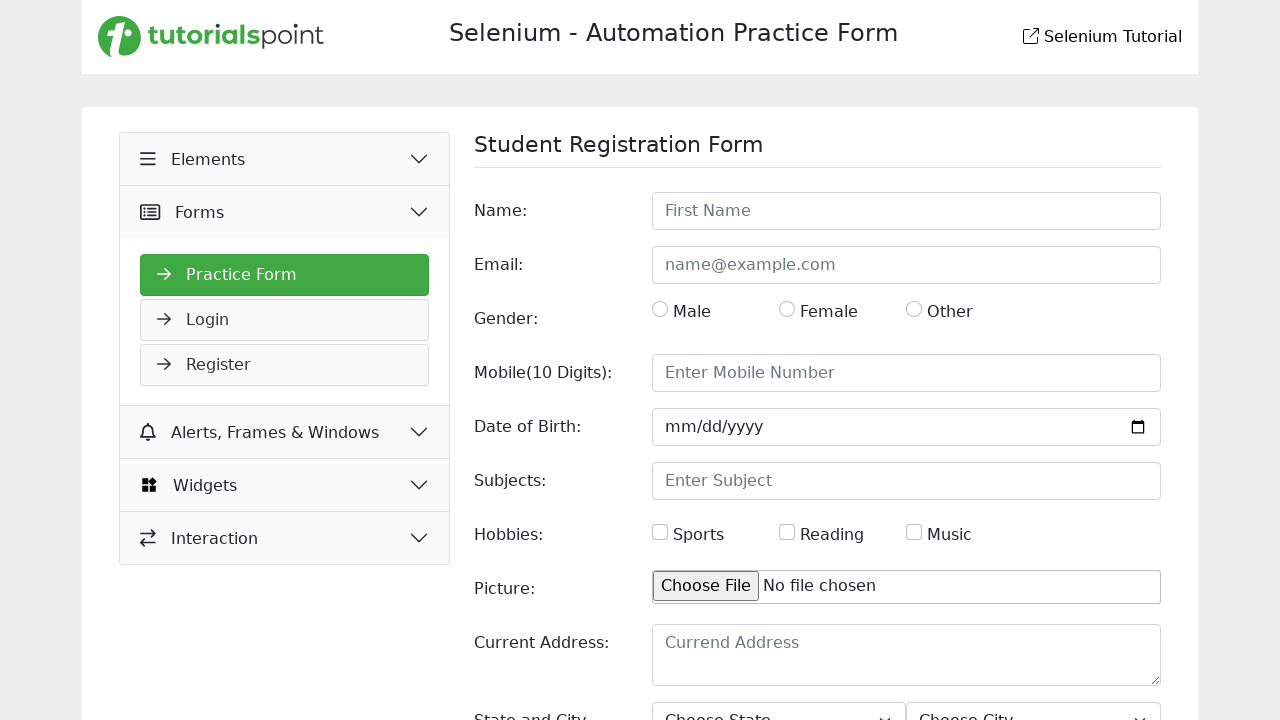

Clicked an unselected checkbox at (660, 532) on input[type='checkbox'] >> nth=0
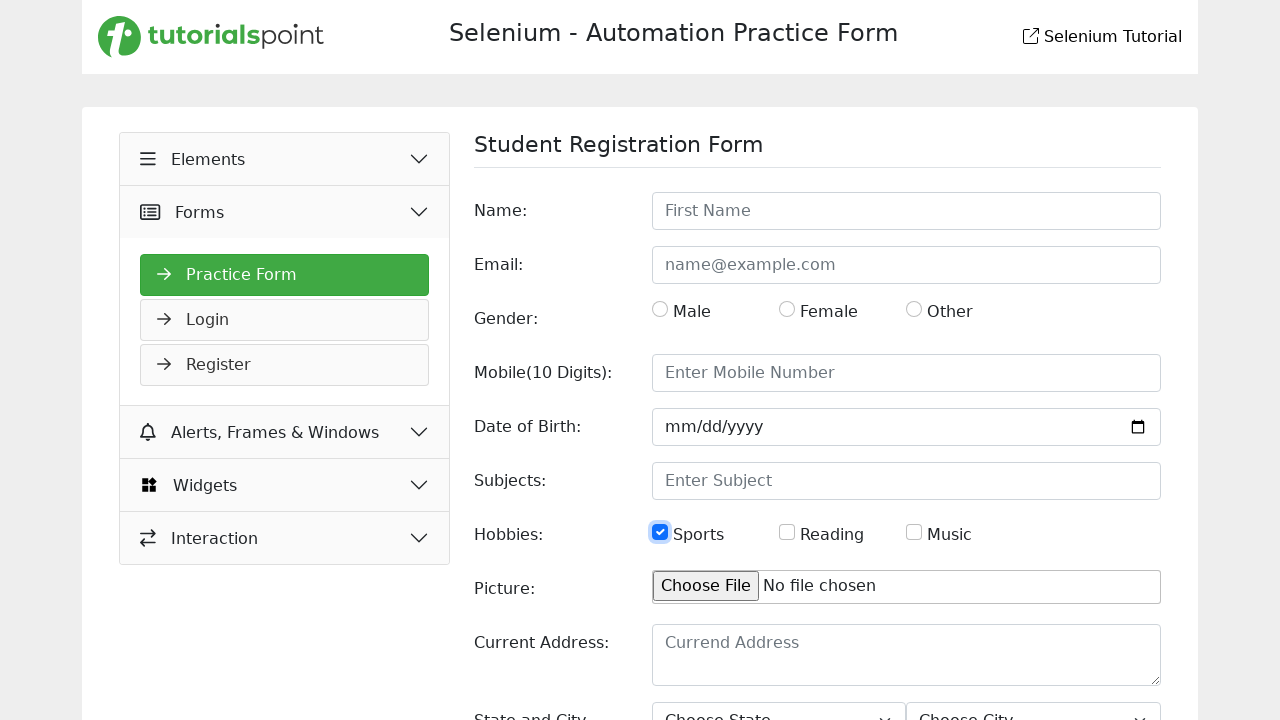

Clicked an unselected checkbox at (787, 532) on input[type='checkbox'] >> nth=1
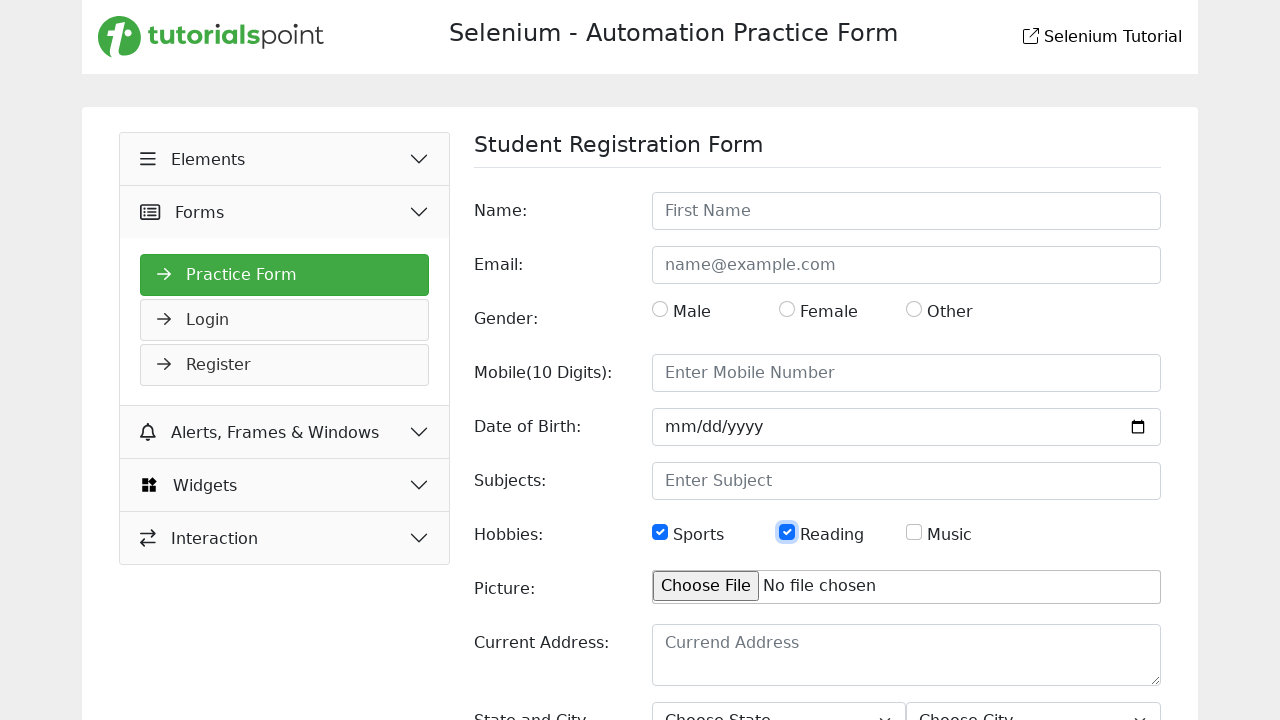

Clicked an unselected checkbox at (914, 532) on input[type='checkbox'] >> nth=2
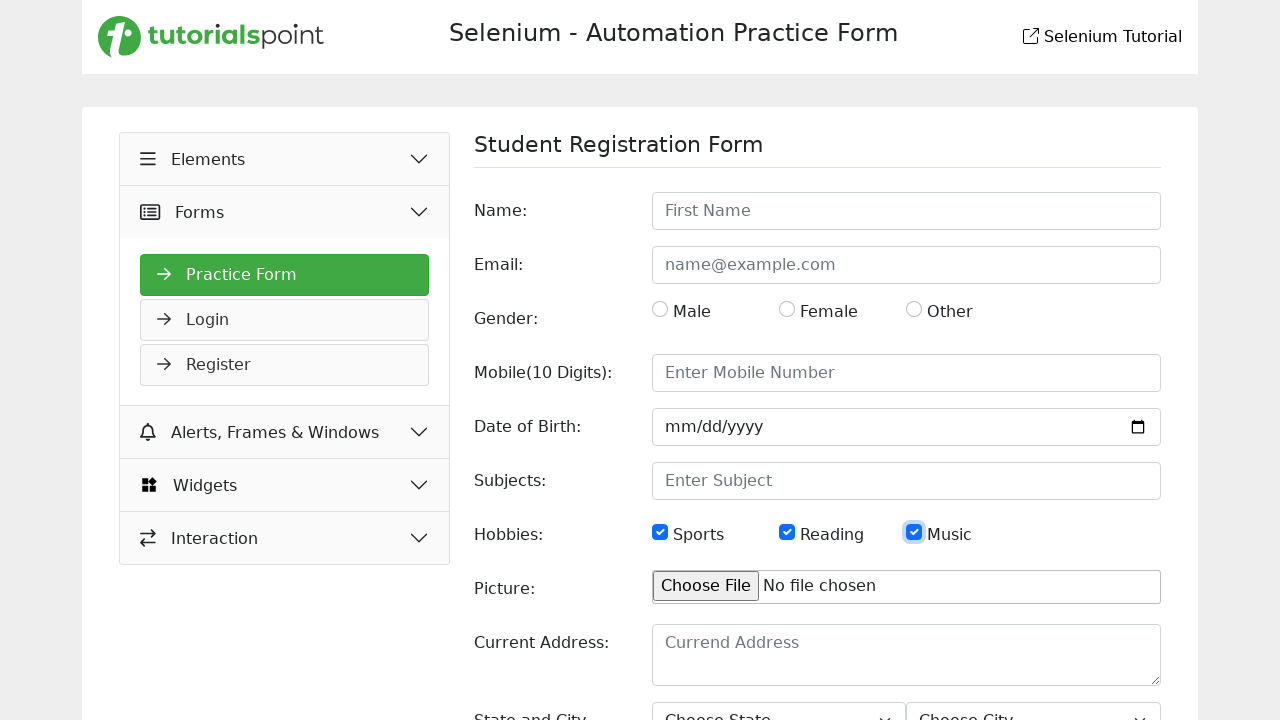

Waited 3 seconds for all checkboxes to be selected
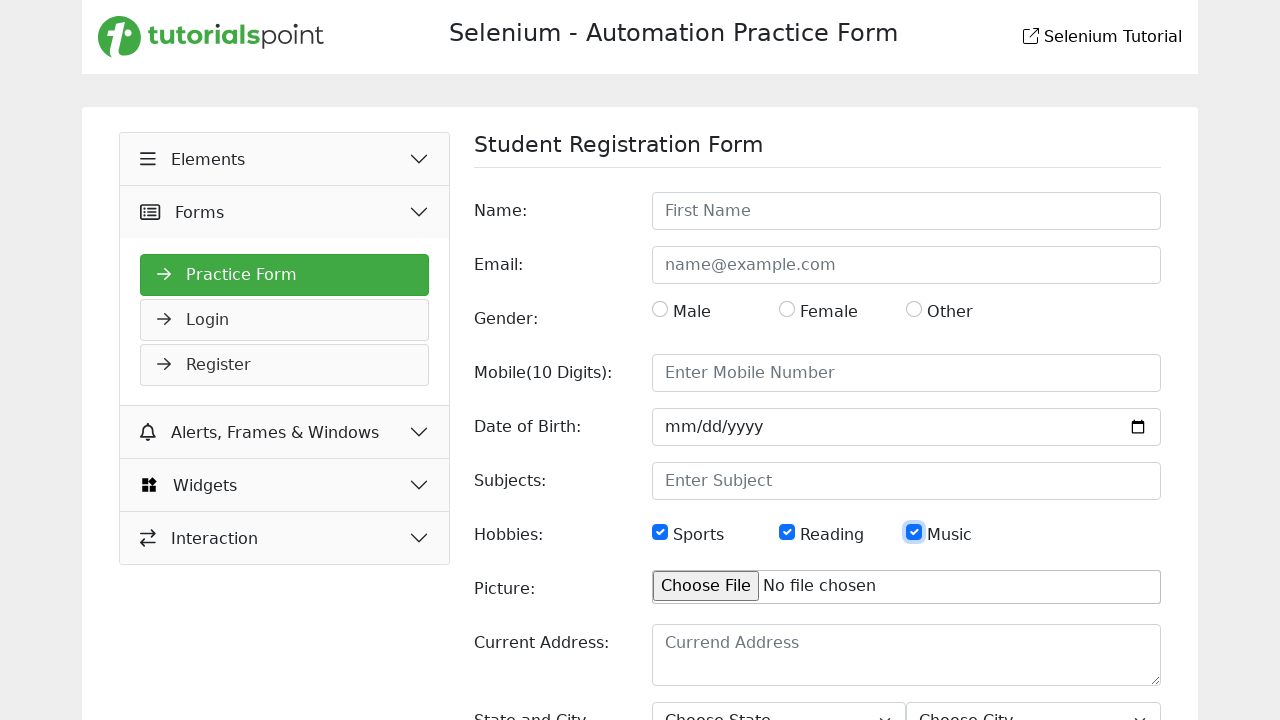

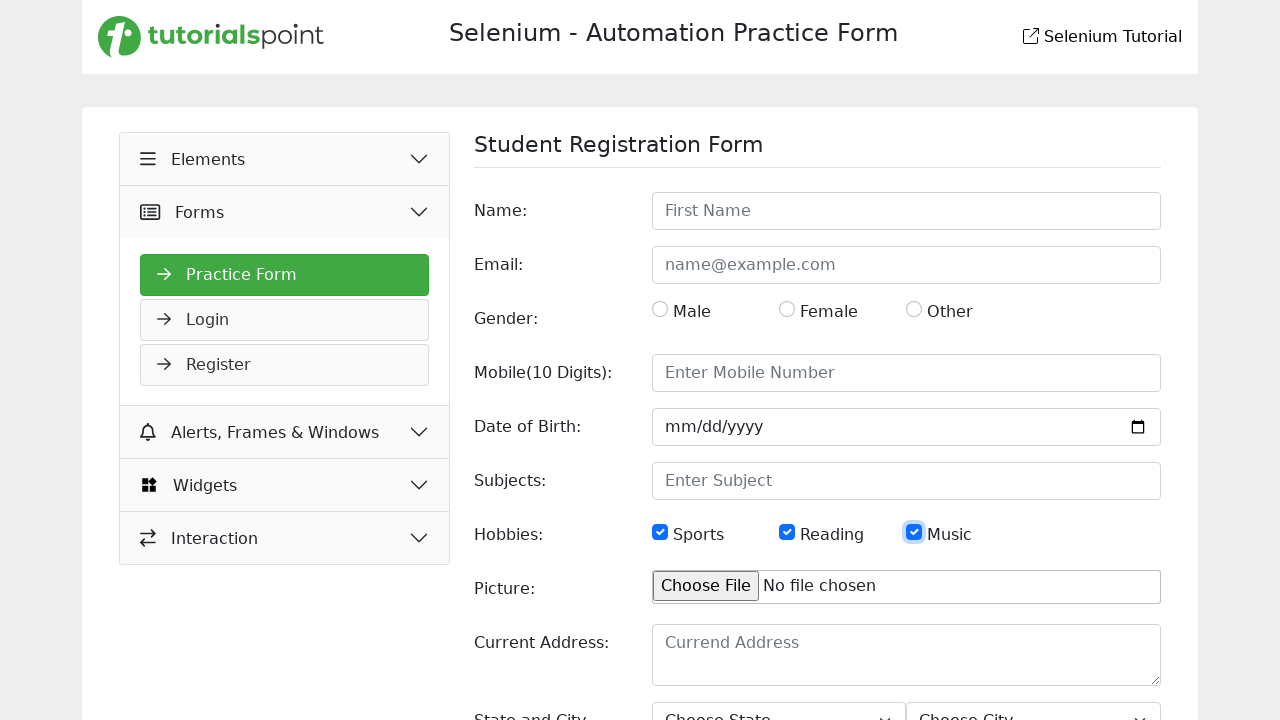